Tests a GitHub user search application by searching for a user, clicking through to their GitHub profile, navigating to the repositories section, and verifying that public repositories are displayed.

Starting URL: https://gh-users-search.netlify.app/

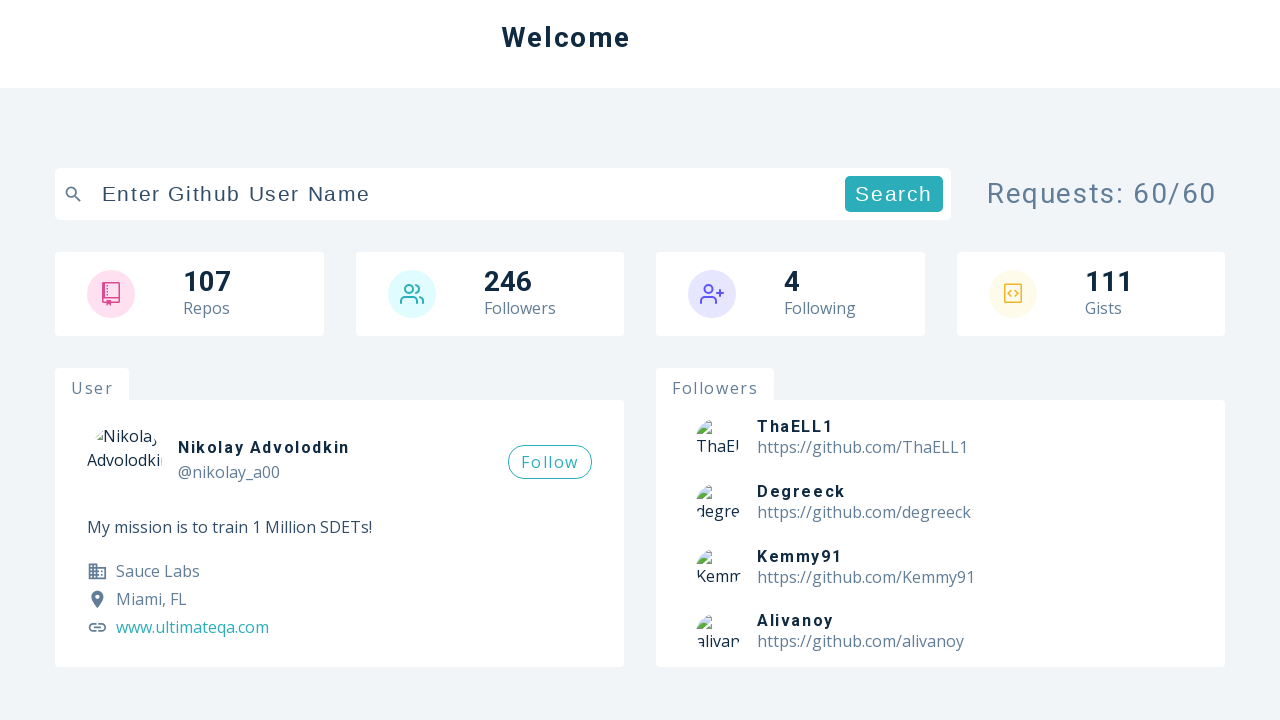

Waited for GitHub user search page to fully load
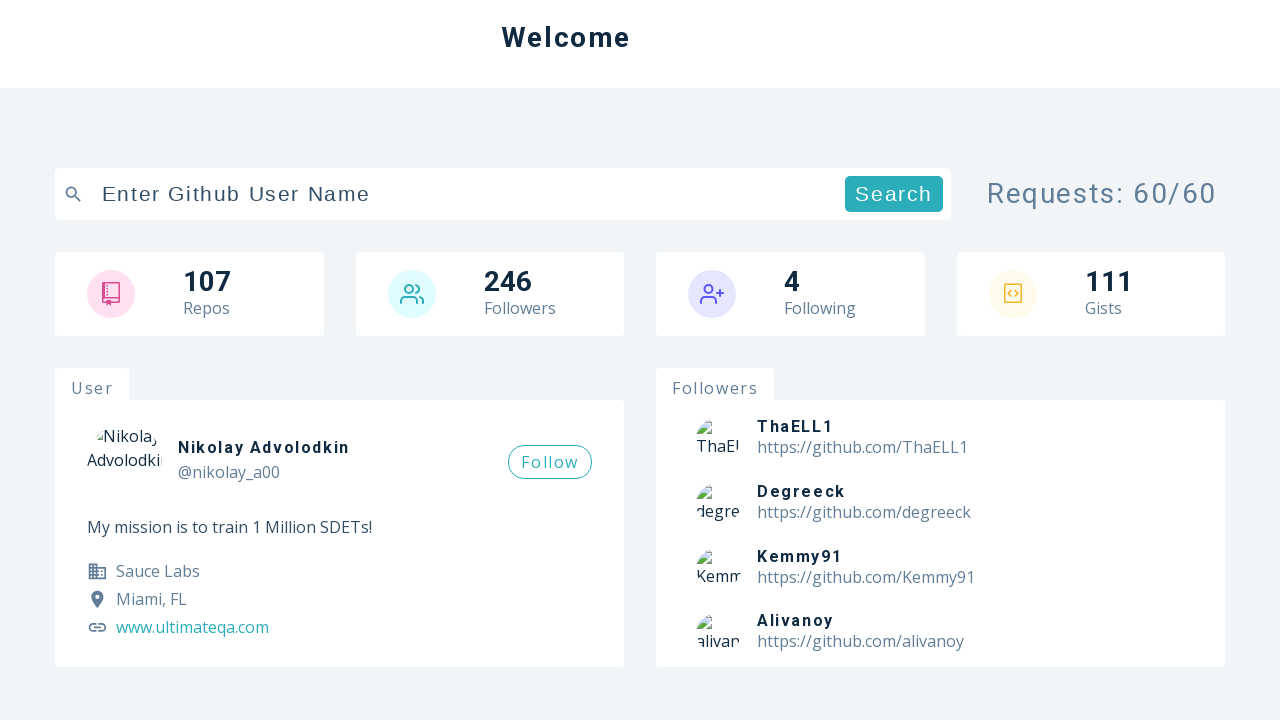

Filled search input with username 'octocat' on input[type="text"], input[placeholder*="search"], input[placeholder*="username"]
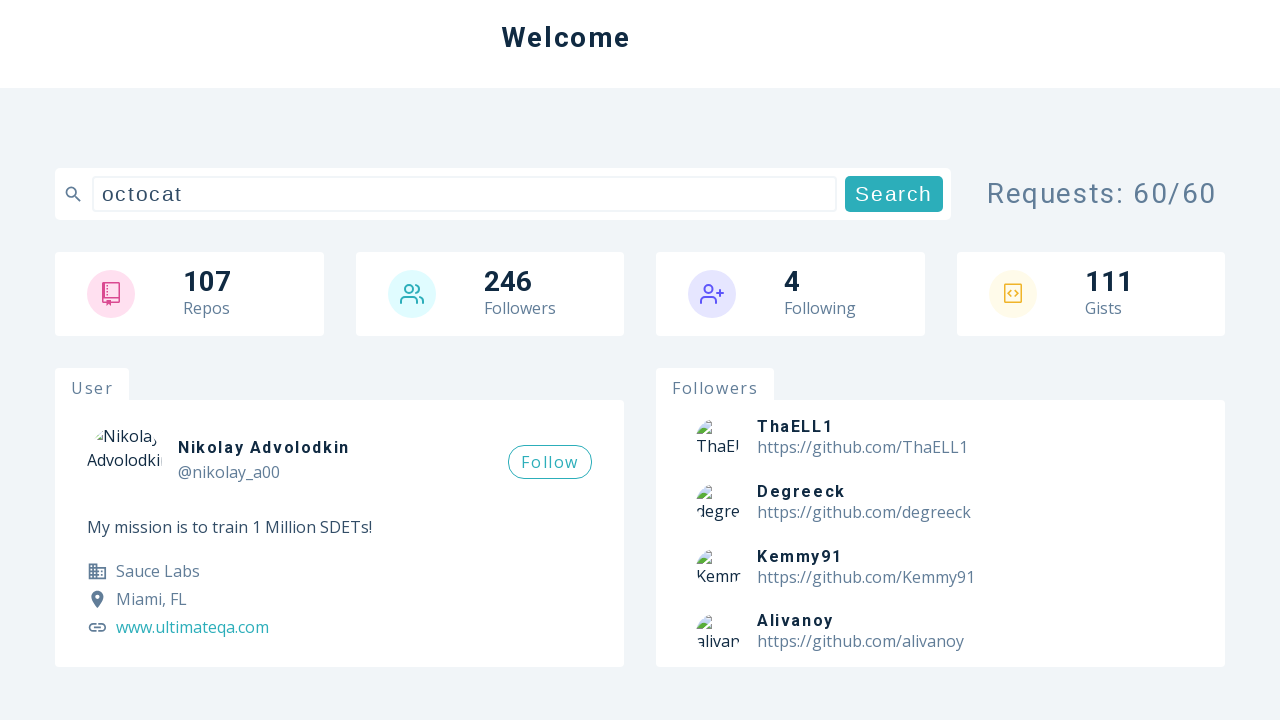

Clicked search button at (894, 194) on button:has-text("Search"), button[type="submit"], .search-btn >> nth=0
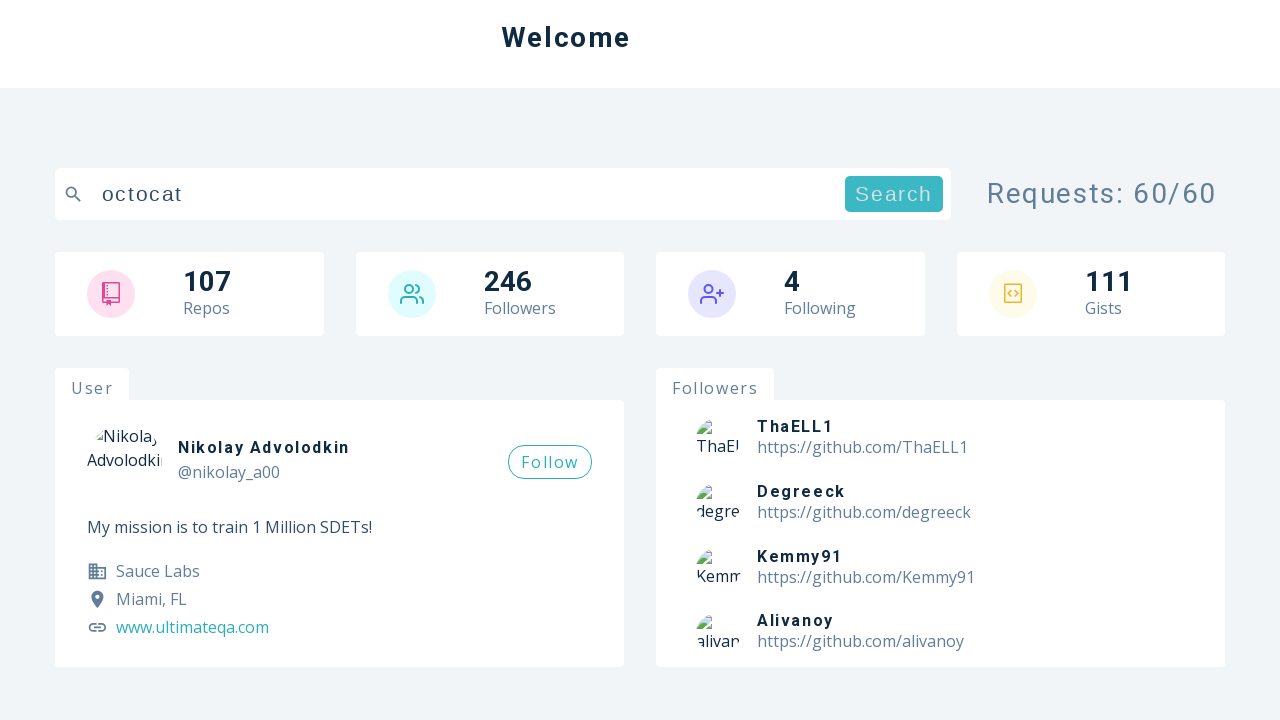

Waited for search results to appear
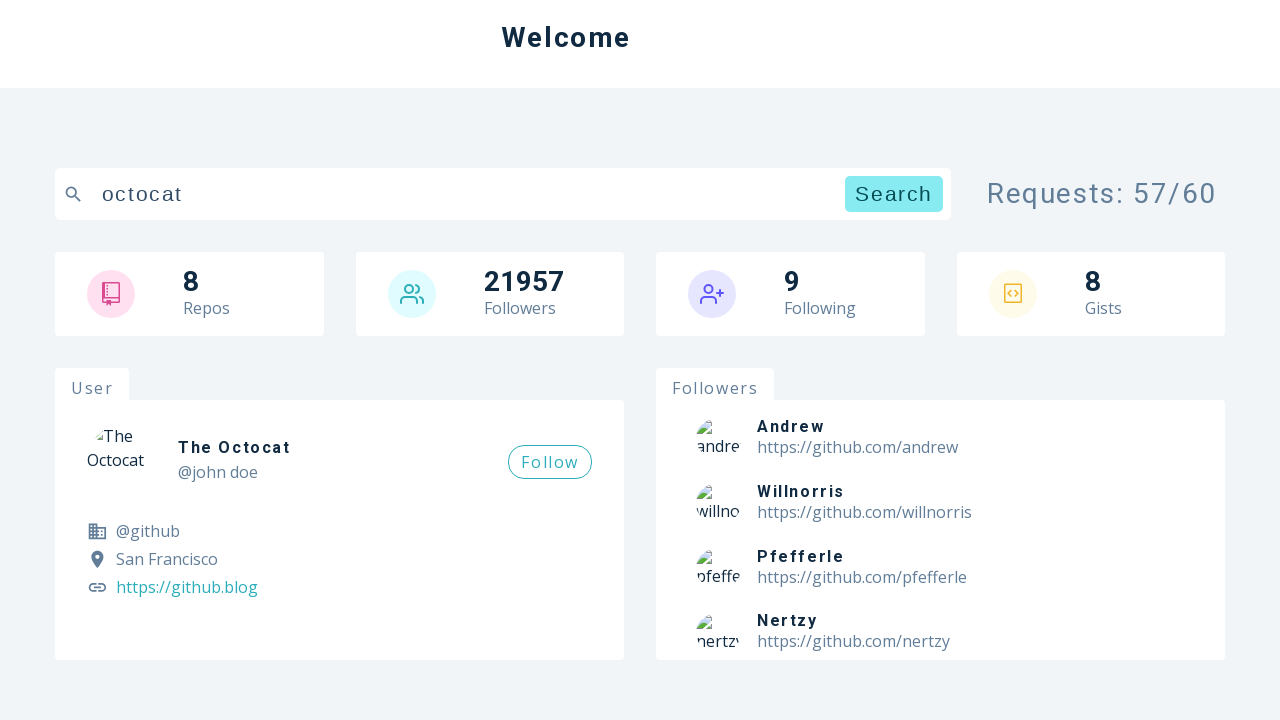

Clicked on GitHub profile link for octocat at (550, 462) on a[href*="github.com"] >> nth=0
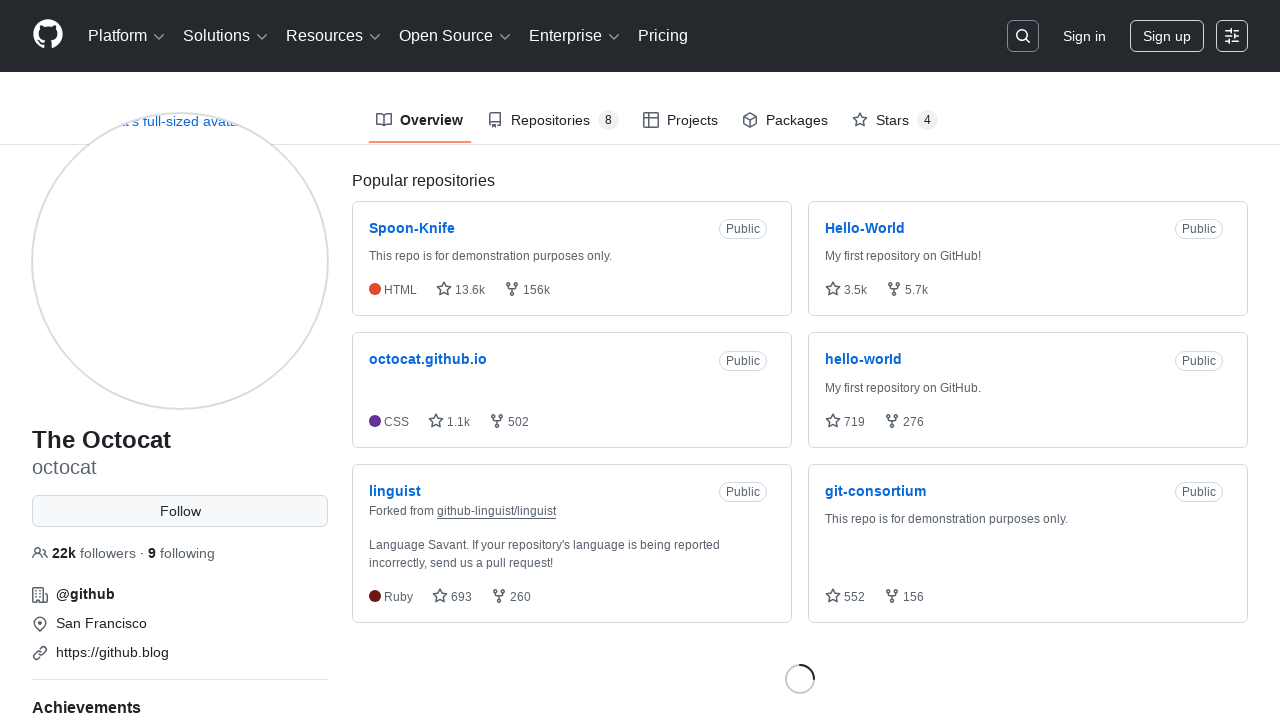

GitHub profile page fully loaded
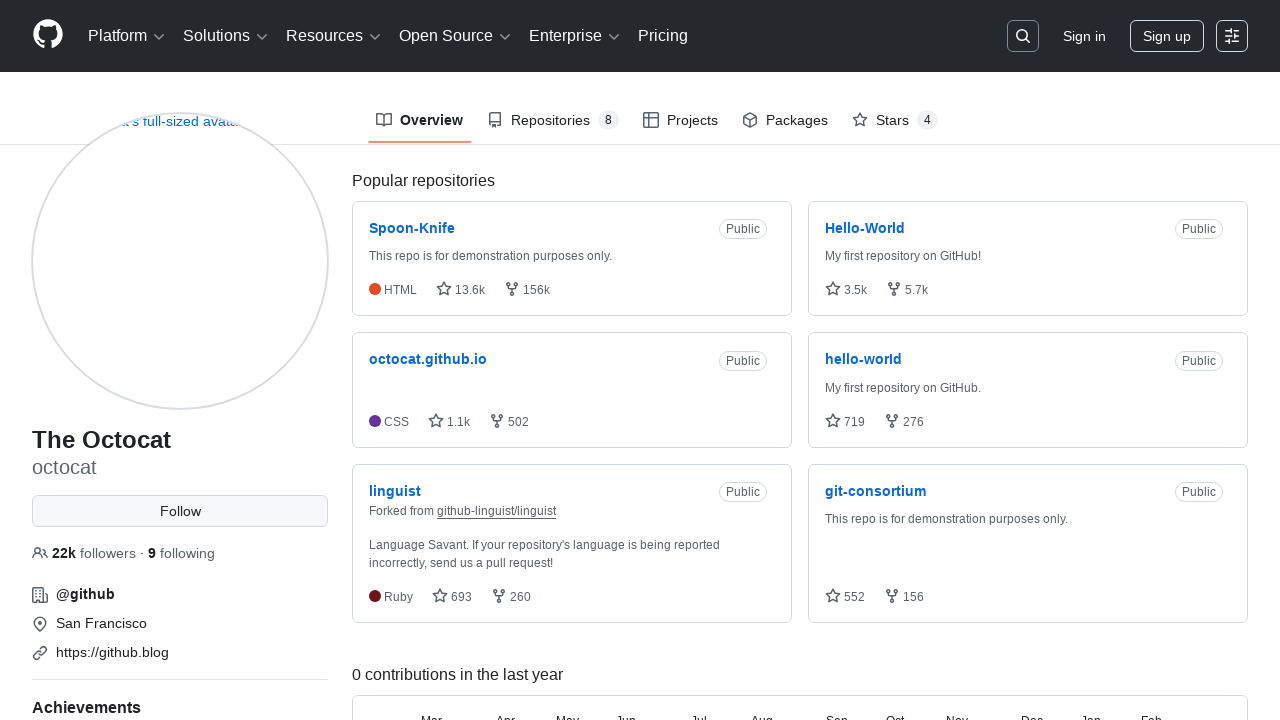

Clicked on repositories tab at (553, 120) on a[data-tab-item="repositories"], nav a:has-text("Repositories"), a:has-text("Rep
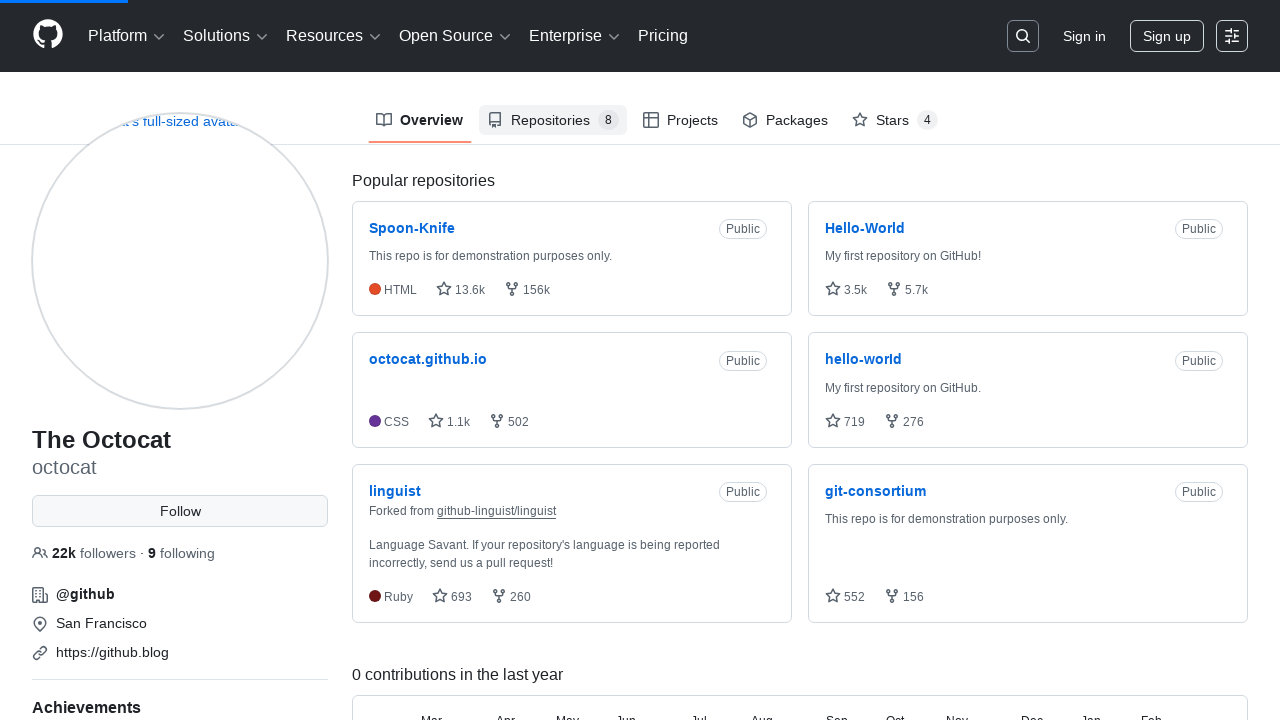

Repository page fully loaded
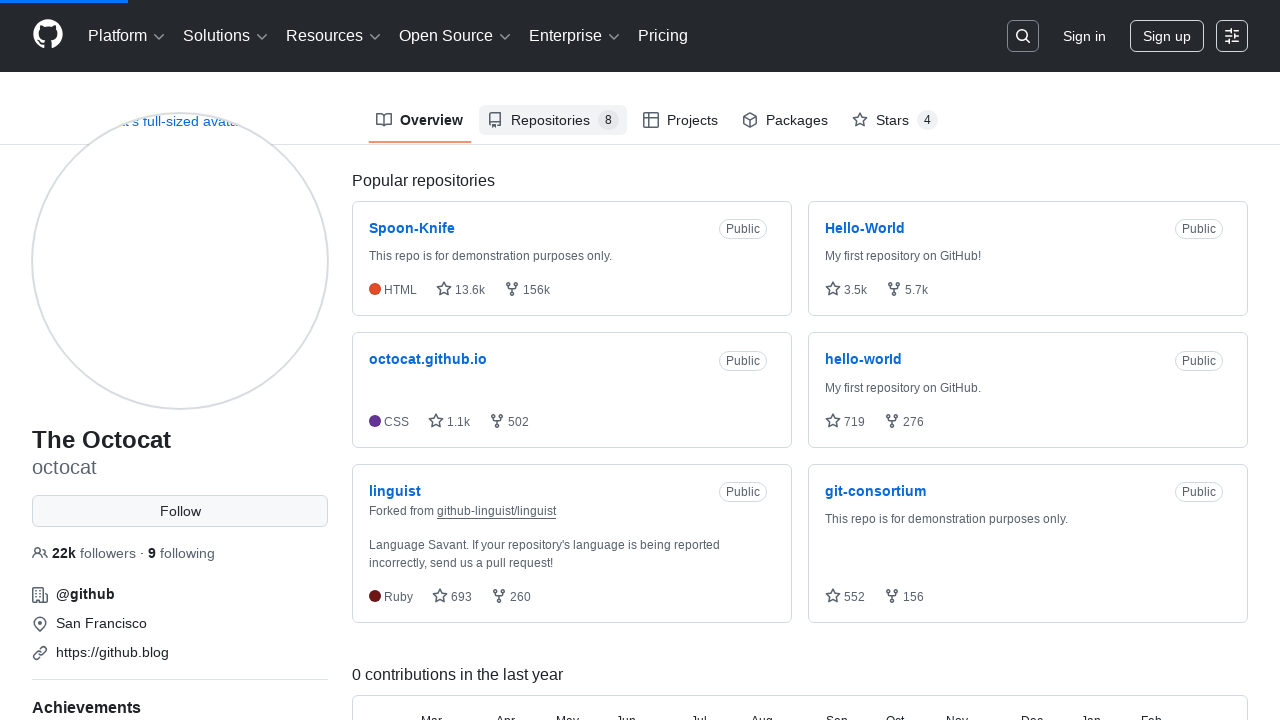

Verified that public repository list is visible
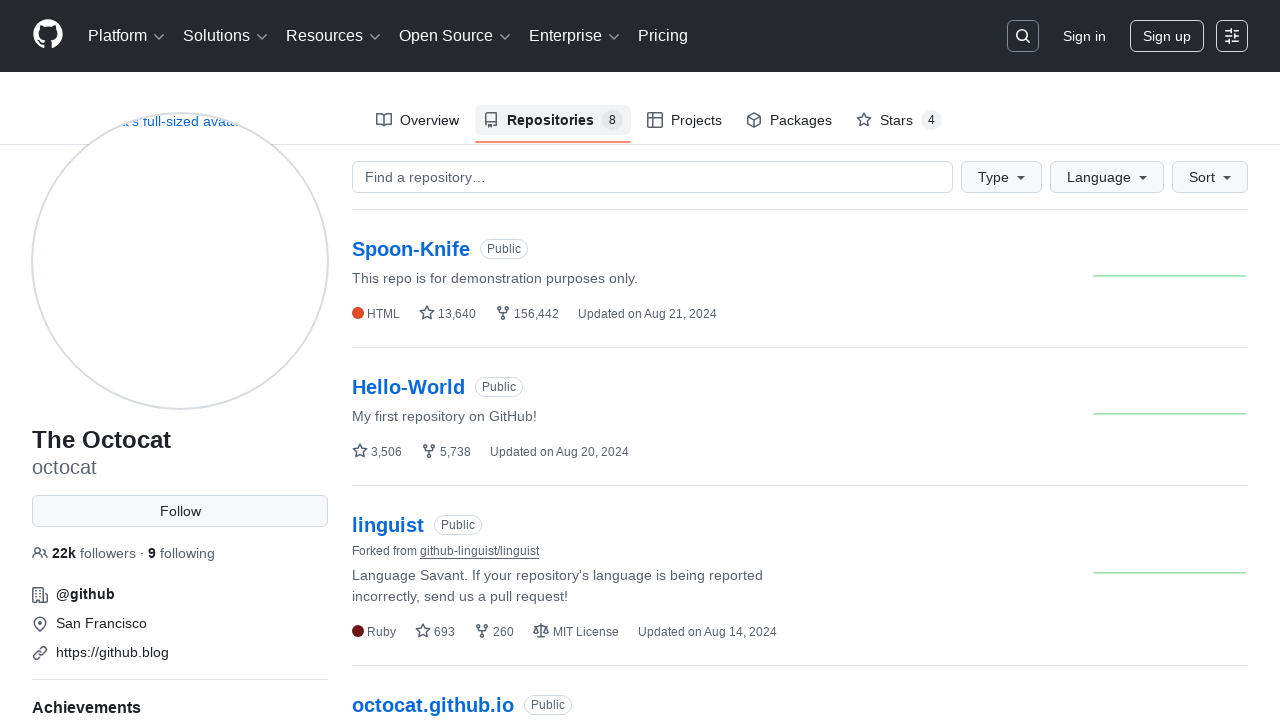

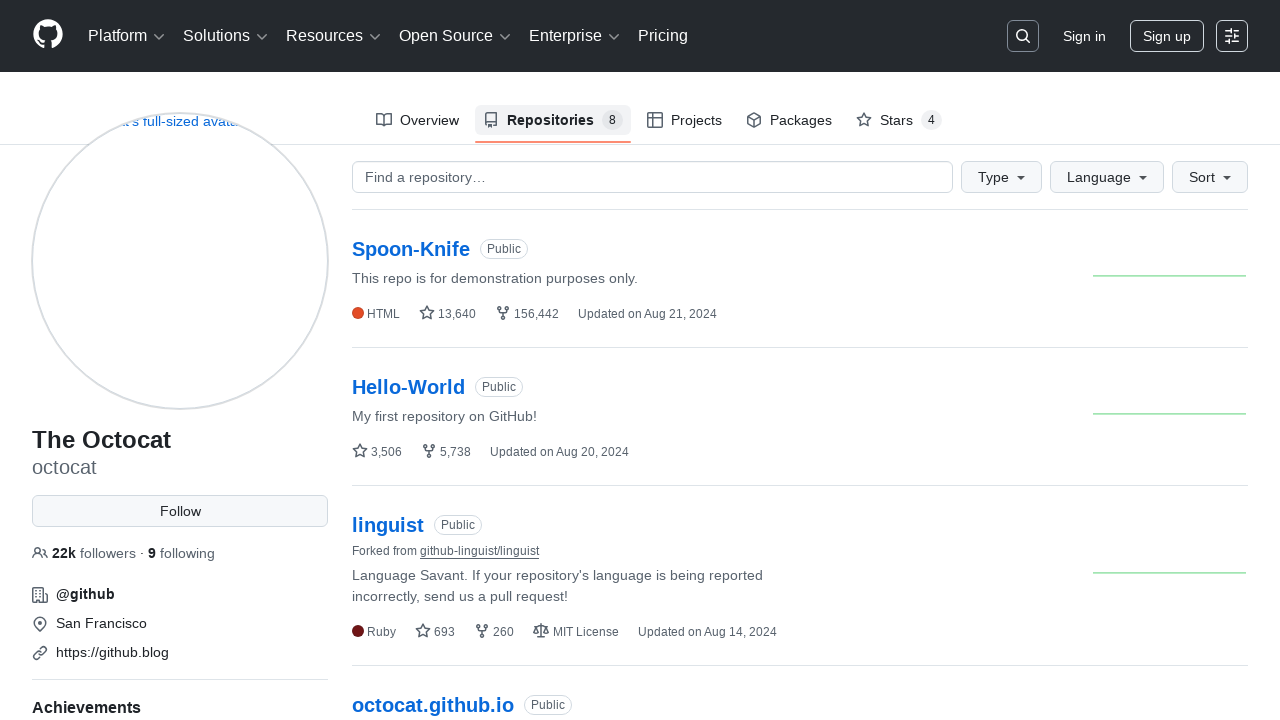